Tests a simple form by entering two integers and clicking a button to calculate their sum, then verifies the result is displayed

Starting URL: https://www.lambdatest.com/selenium-playground/simple-form-demo

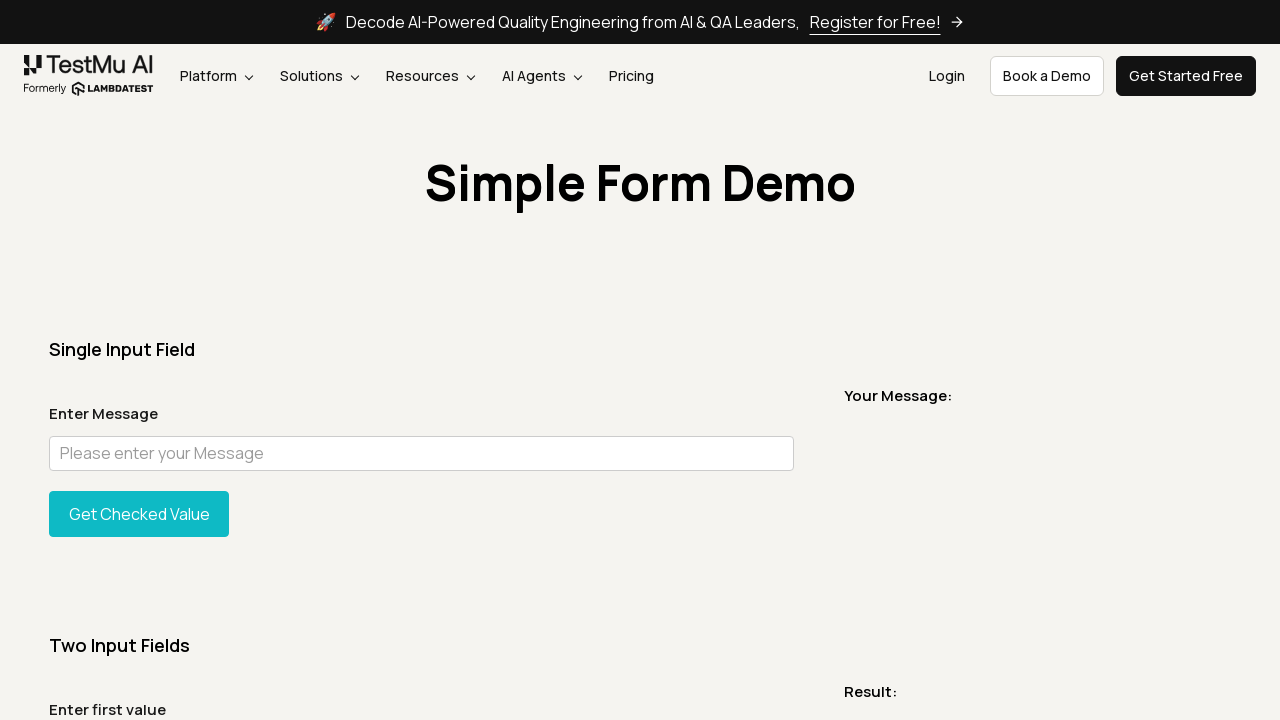

Filled first number input with '2' on #sum1
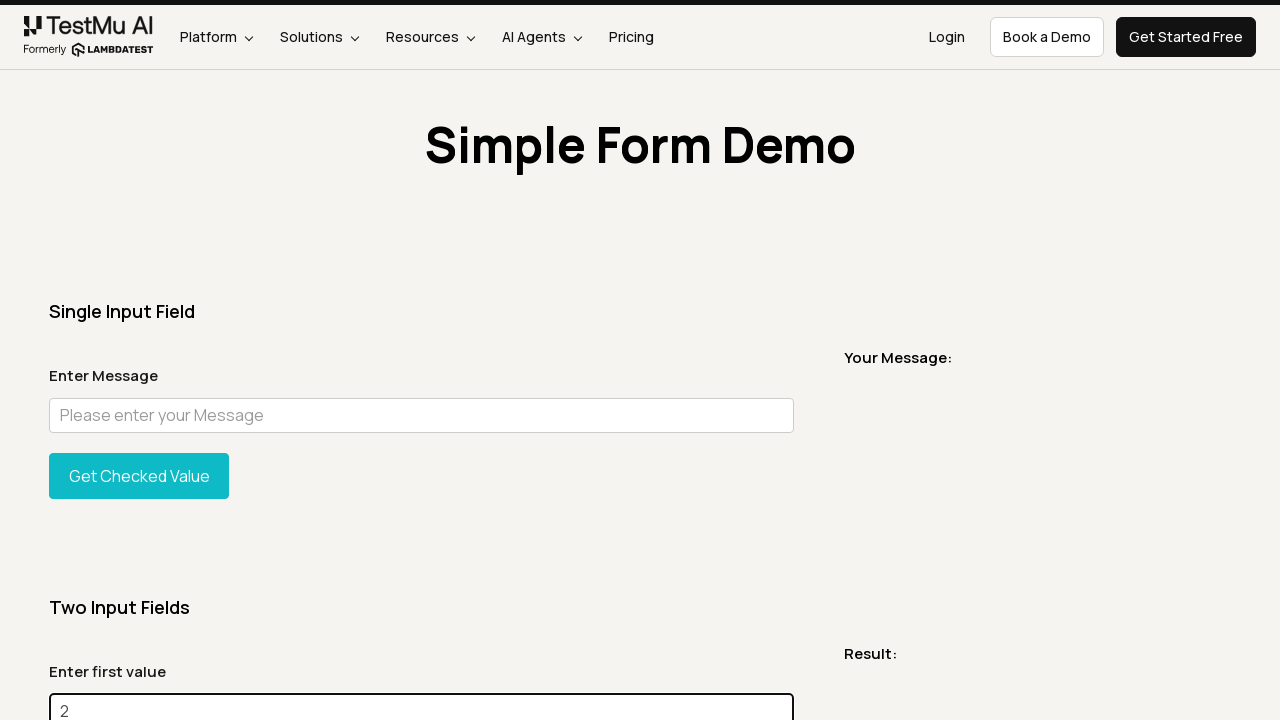

Filled second number input with '5' on #sum2
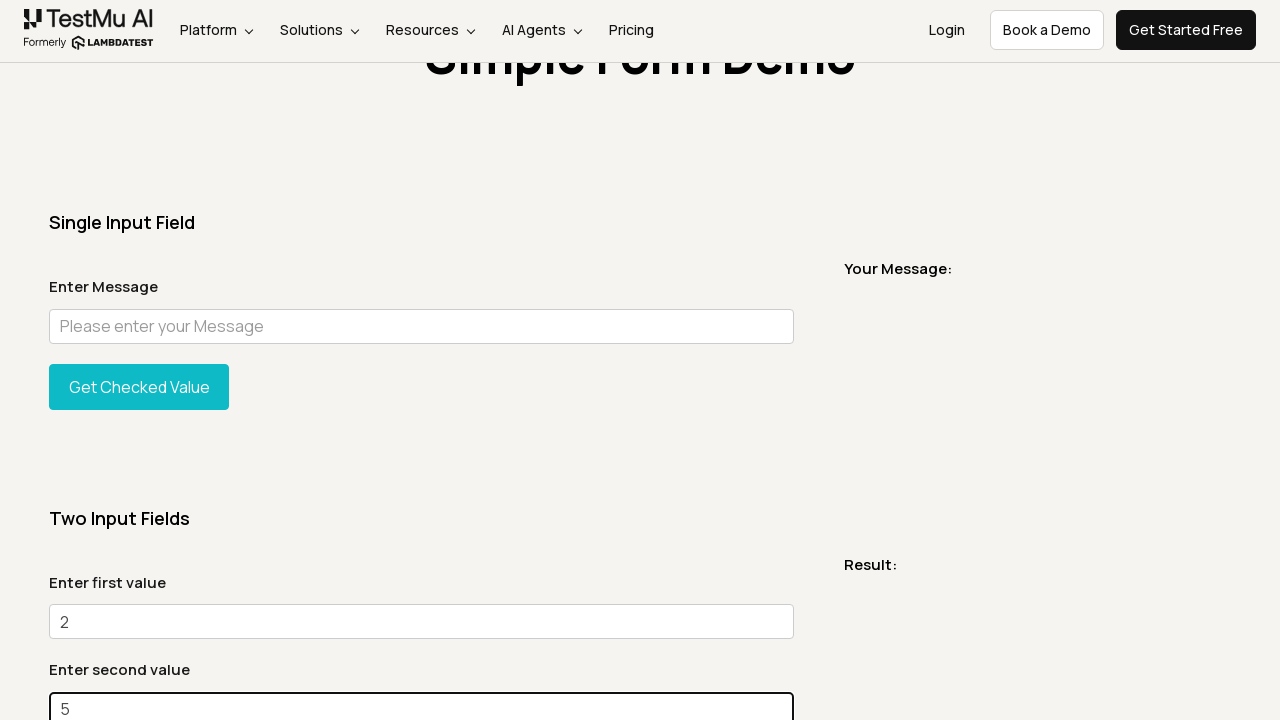

Clicked the 'Get Total' button to calculate sum at (139, 360) on xpath=//*[@id='gettotal']/button
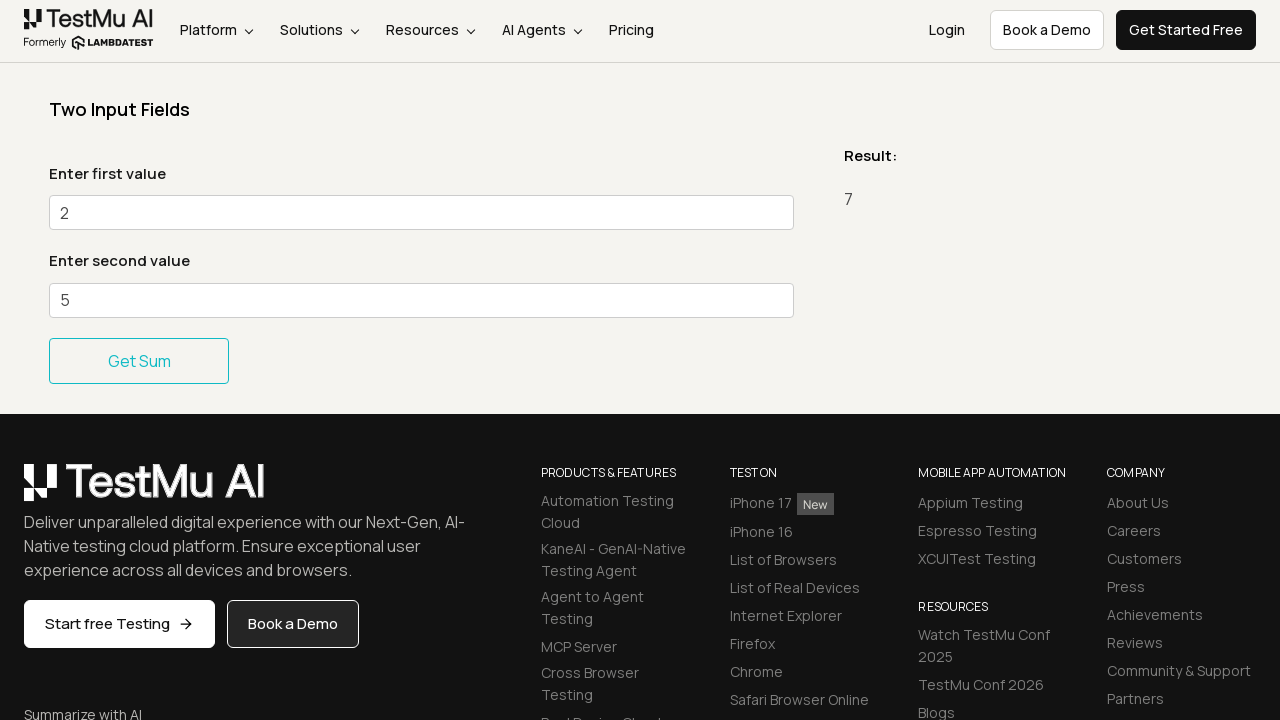

Result message displayed with sum calculation
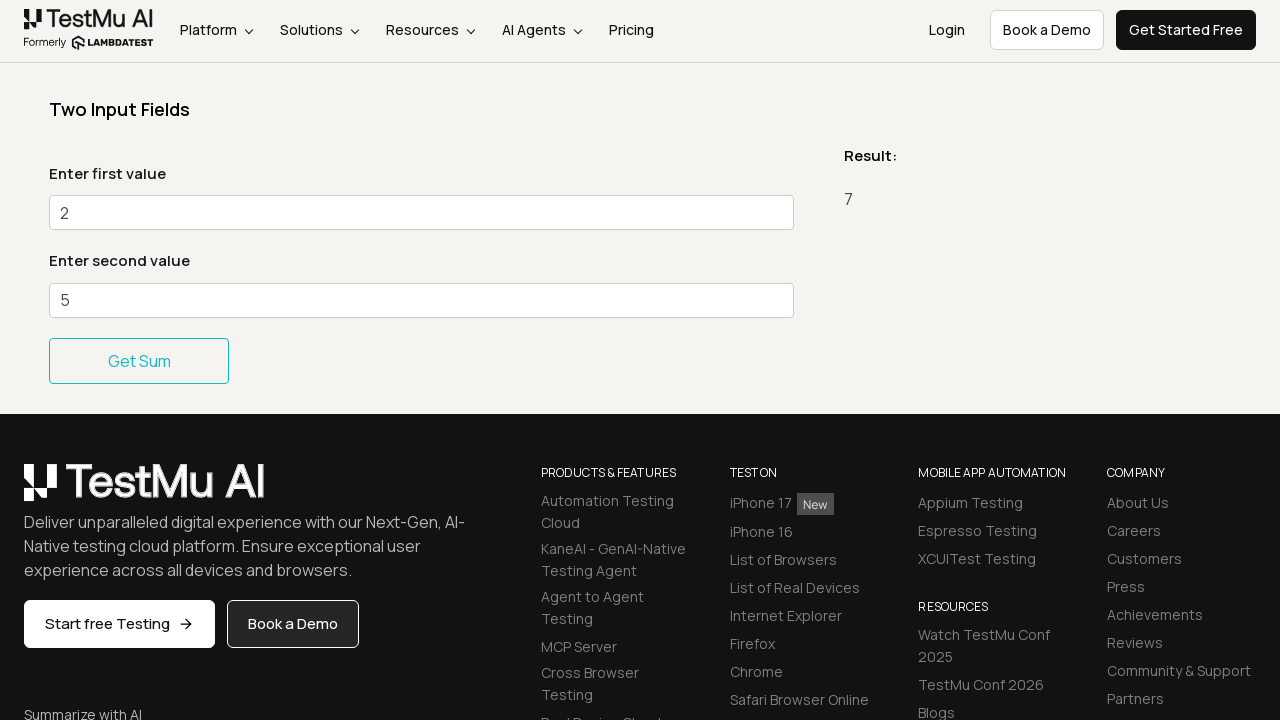

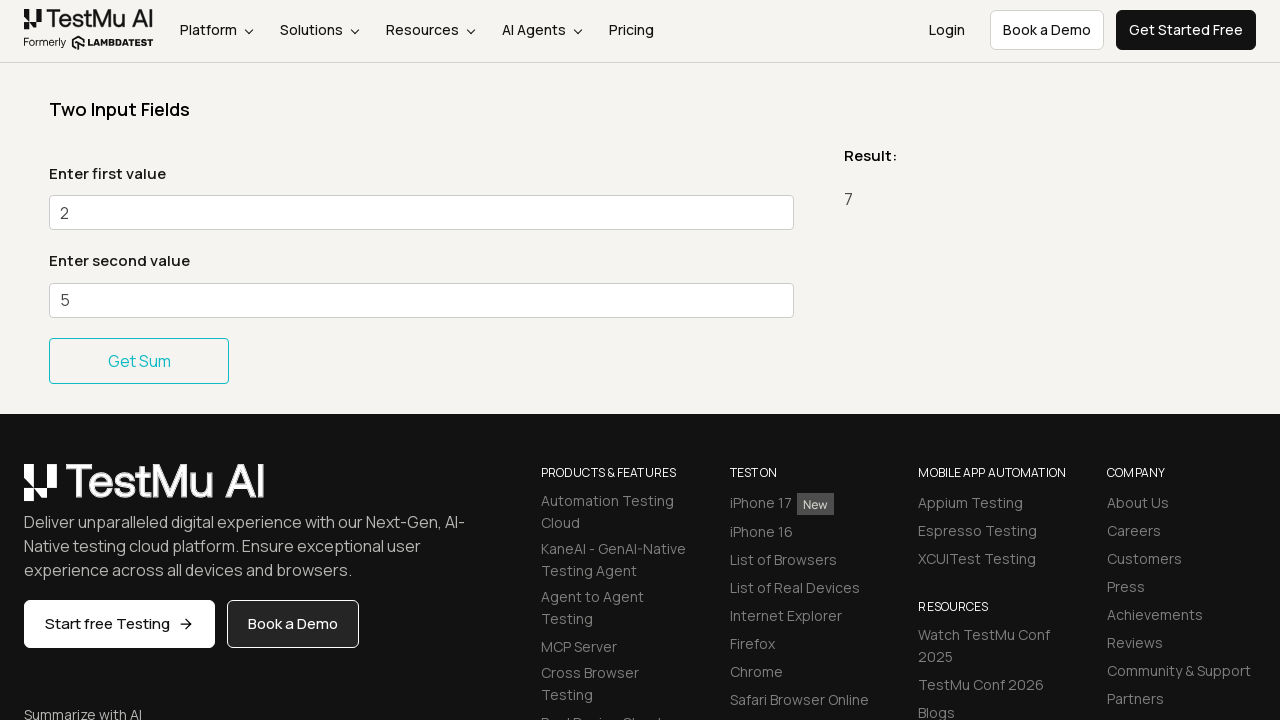